Tests the Directory page by clicking the Directory link and verifying that business listings are displayed correctly

Starting URL: https://ggosdinski.github.io/cse270/index.html

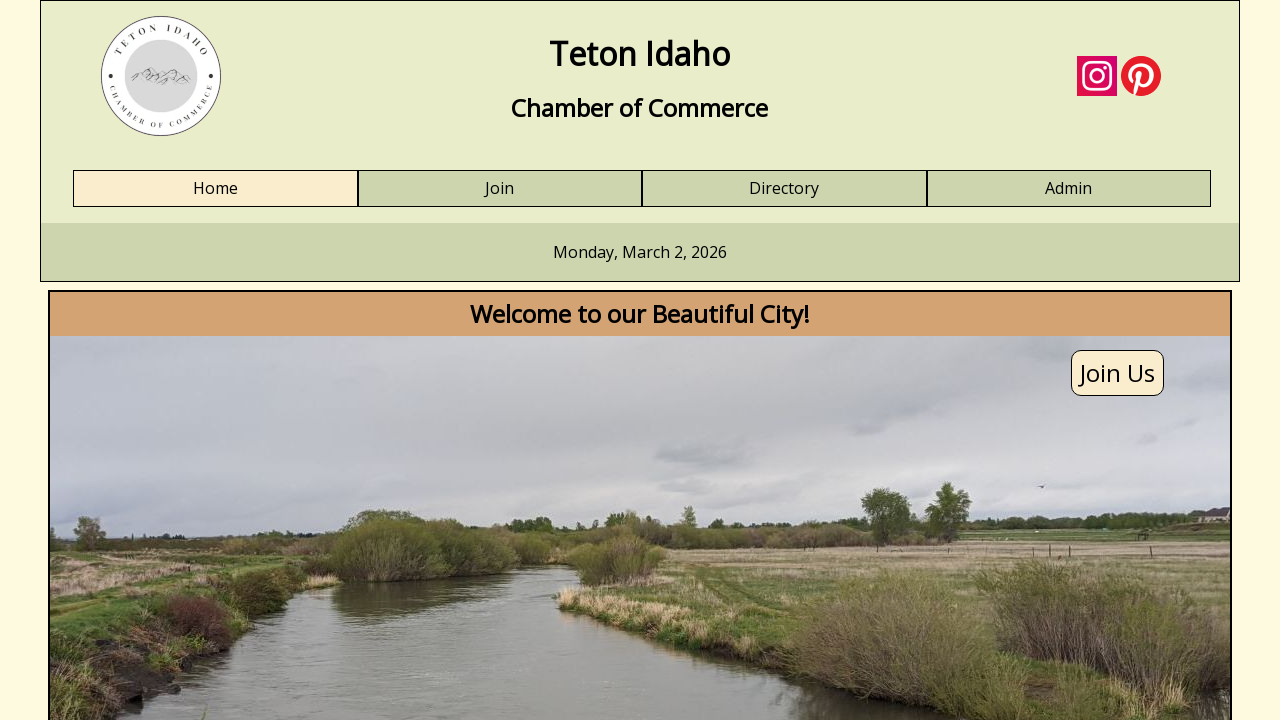

Waited for Directory link to be present
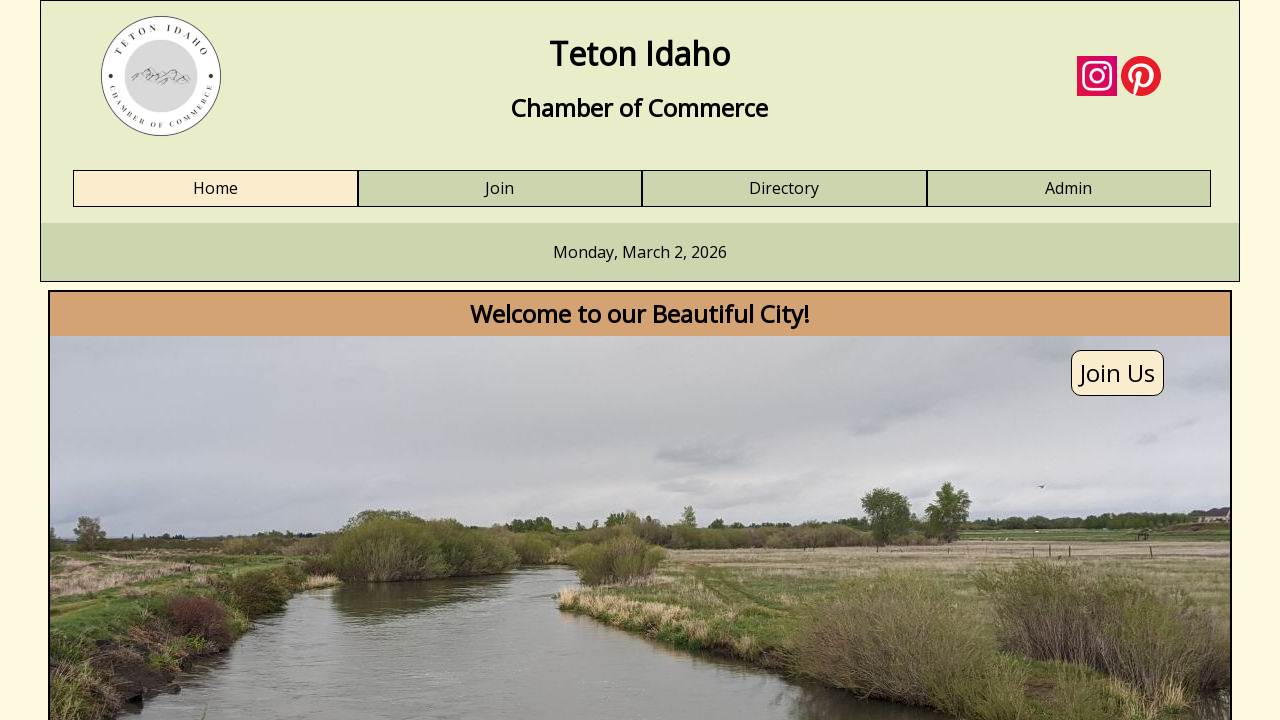

Clicked Directory link at (784, 189) on a:has-text('Directory')
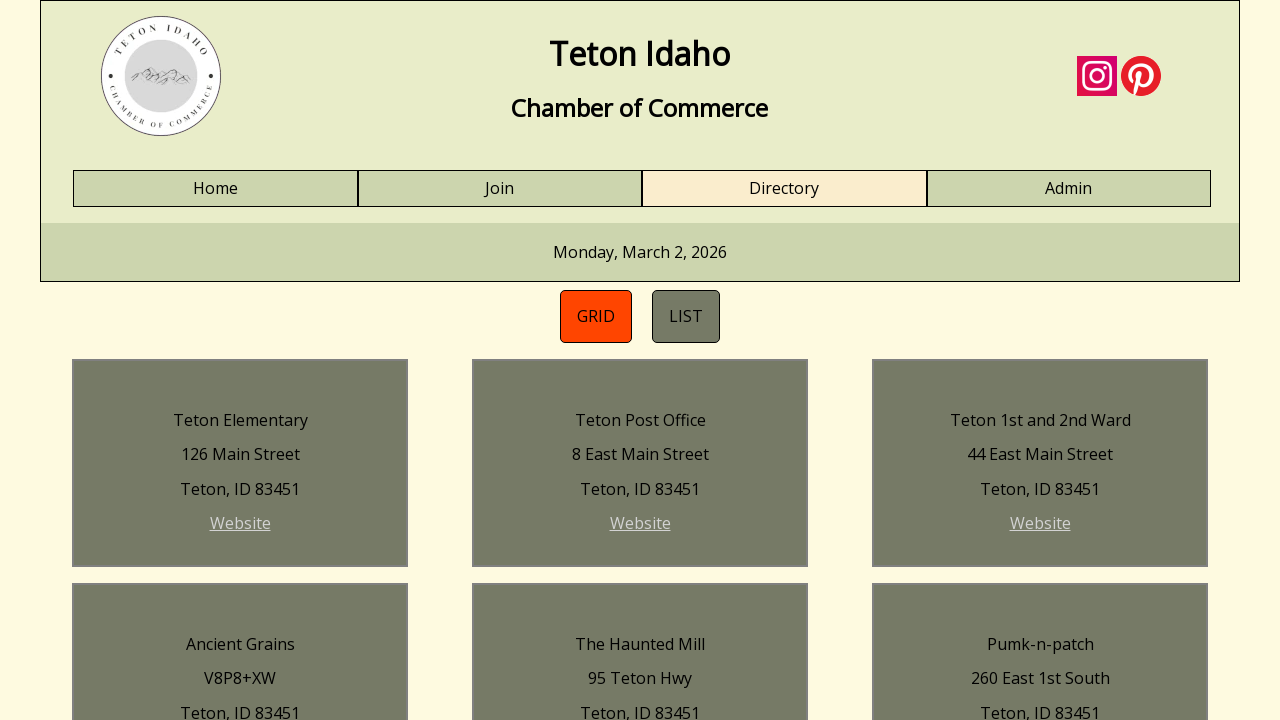

Waited for business listing to load
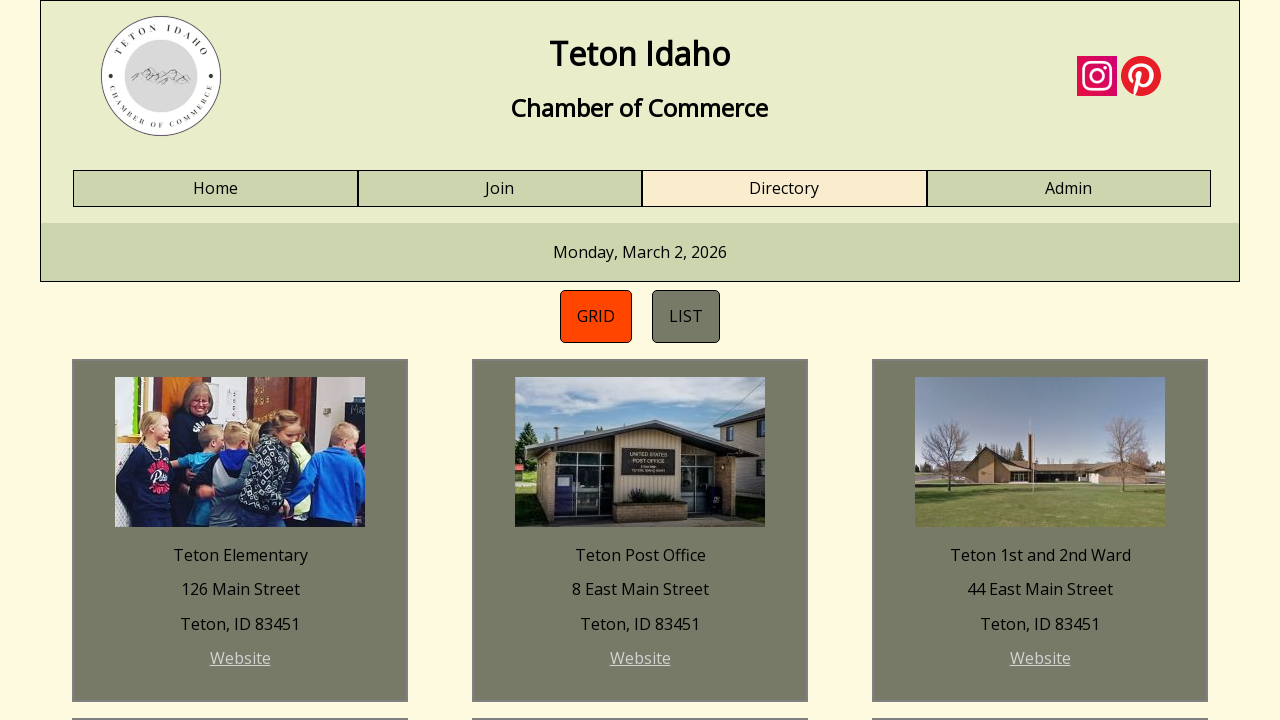

Verified business listing displays 'Teton Turf and Tree'
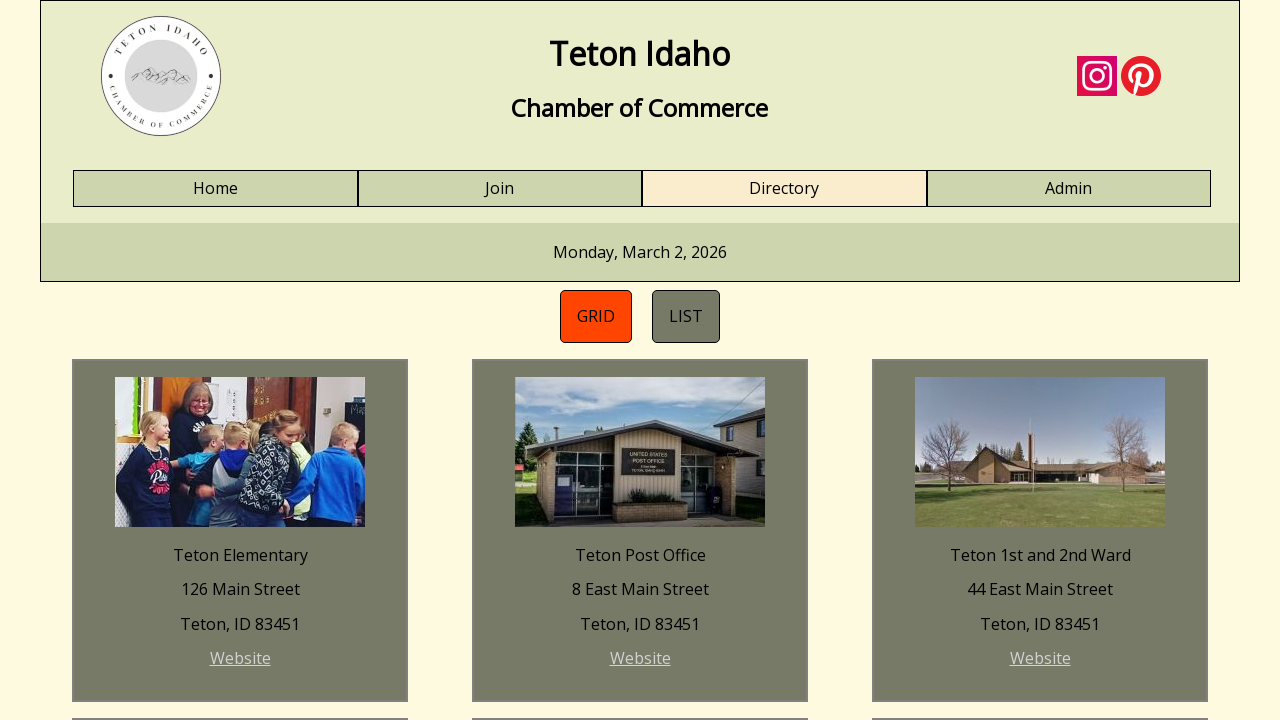

Clicked directory list element at (686, 316) on #directory-list
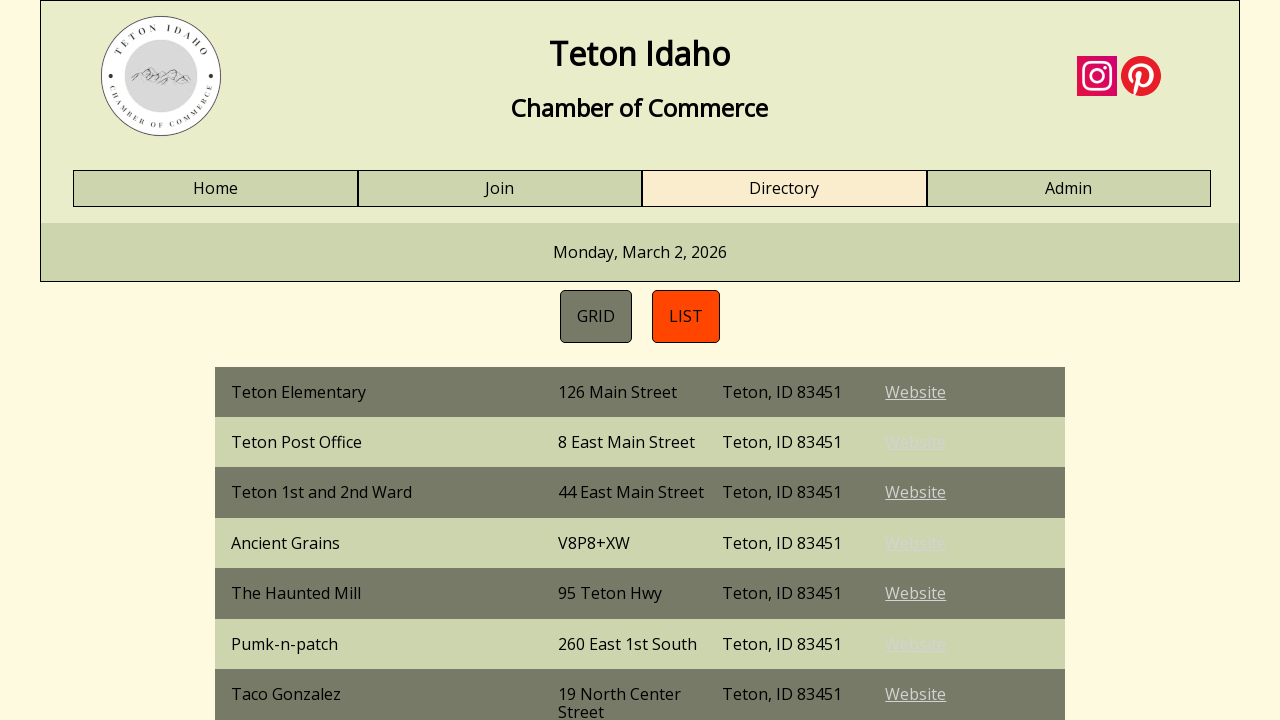

Verified business listing still displays 'Teton Turf and Tree' after clicking directory list
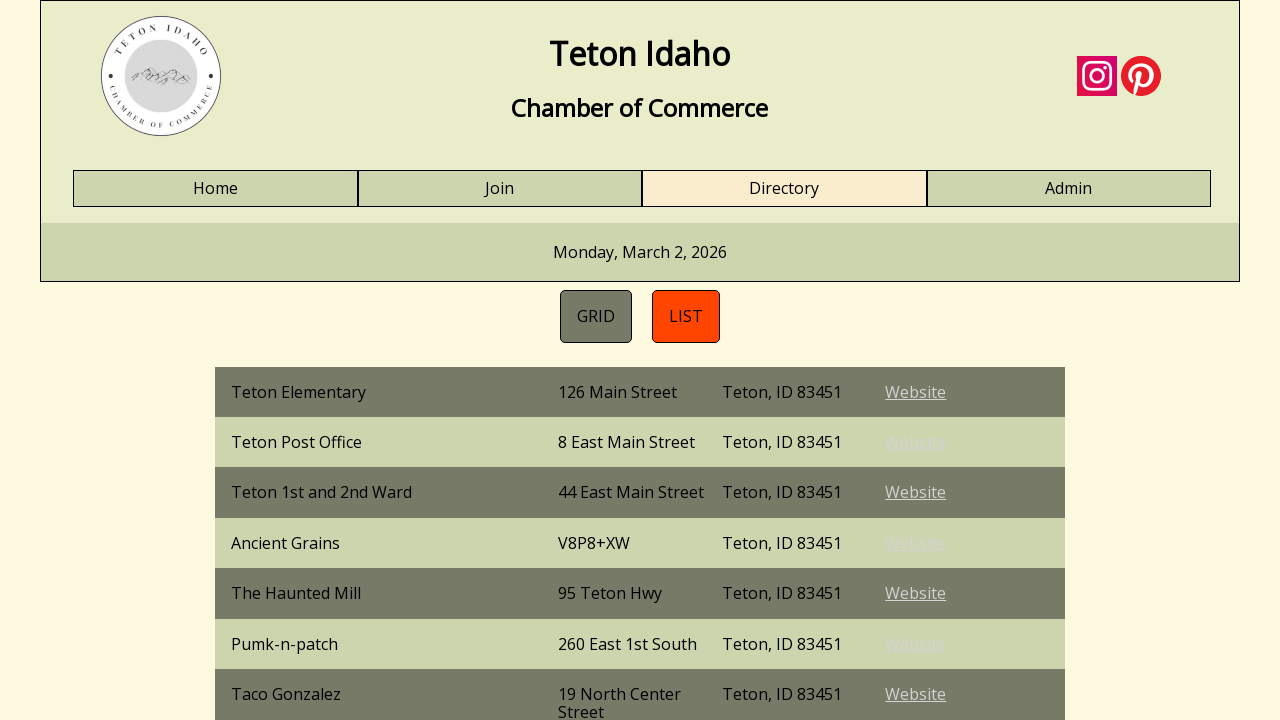

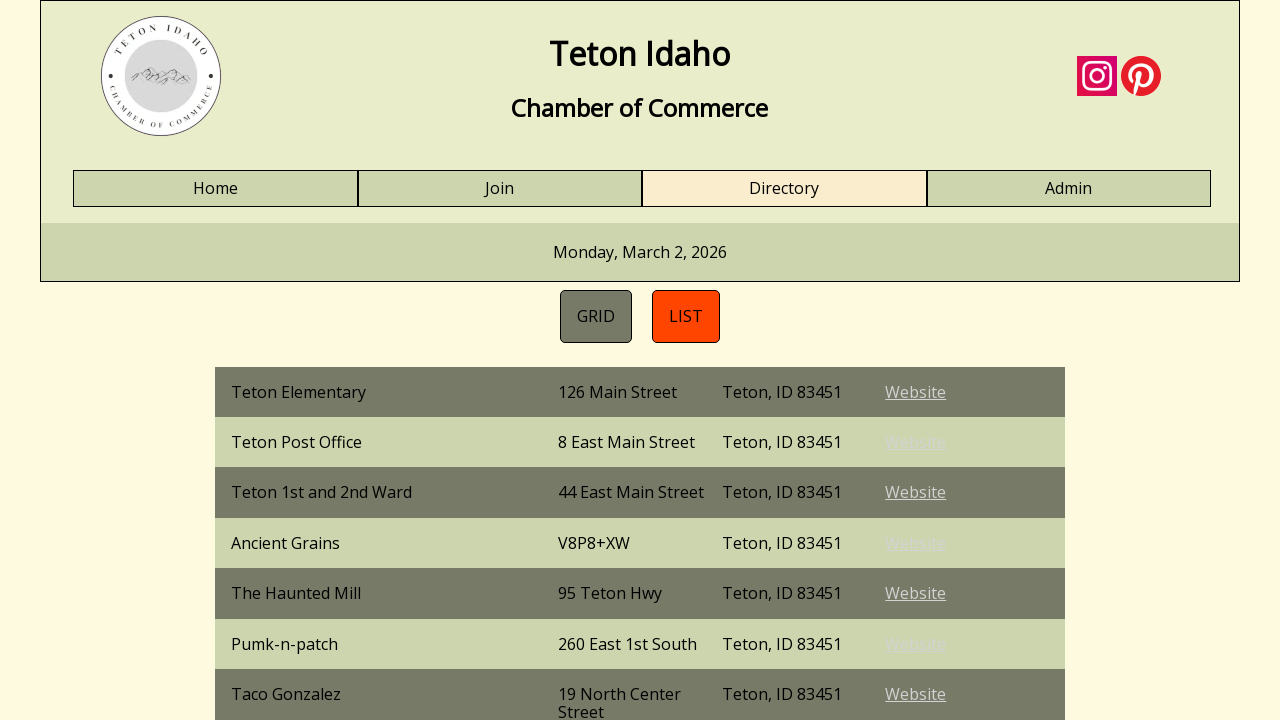